Tests searching for a product on the CJ City website by navigating to search, entering a query, and viewing search results

Starting URL: http://www.cjcity.ru

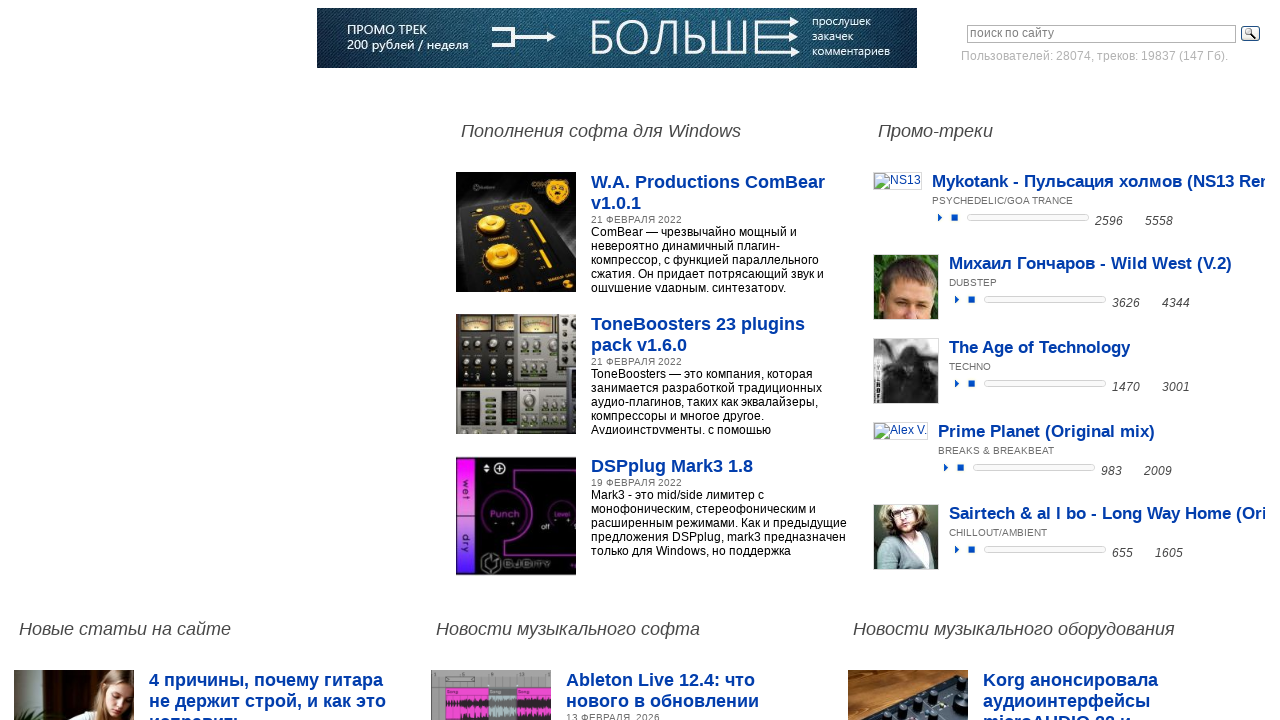

Clicked on the 5th navigation item to access search at (352, 95) on #nav li:nth-child(5) a
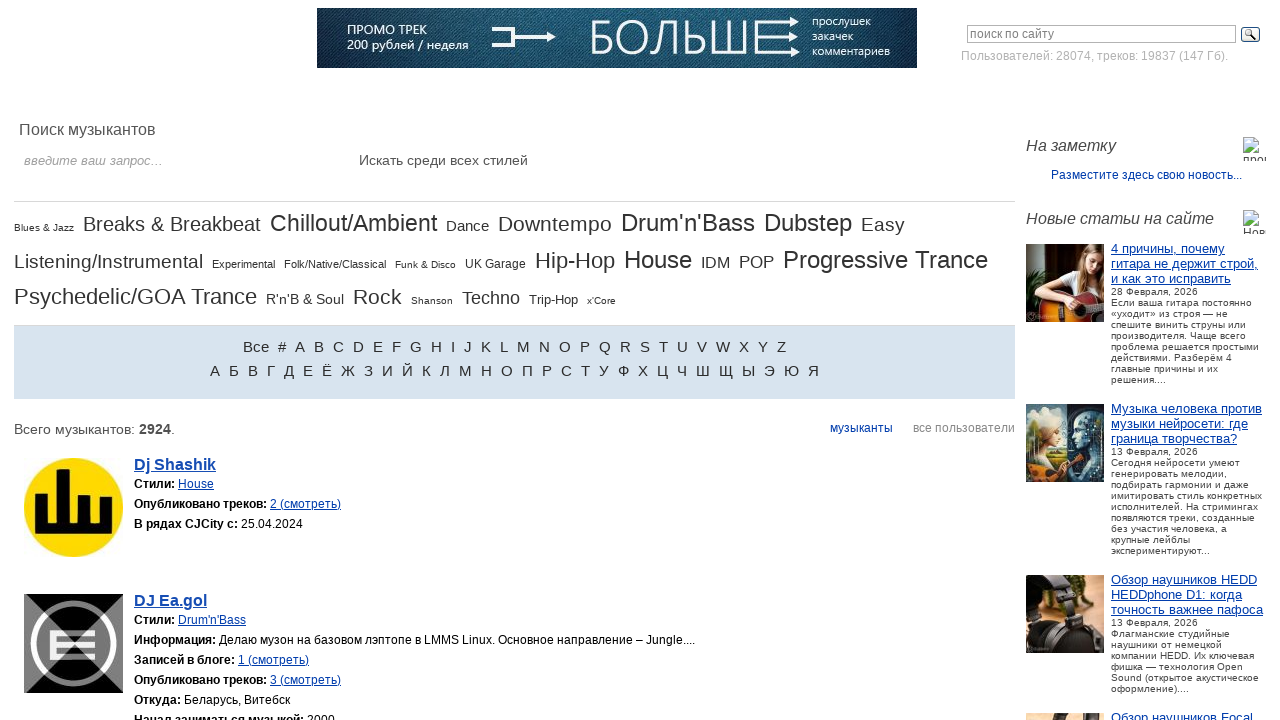

Entered search query 'Luminoforium' in the search field on #content form fieldset div div:first-child input
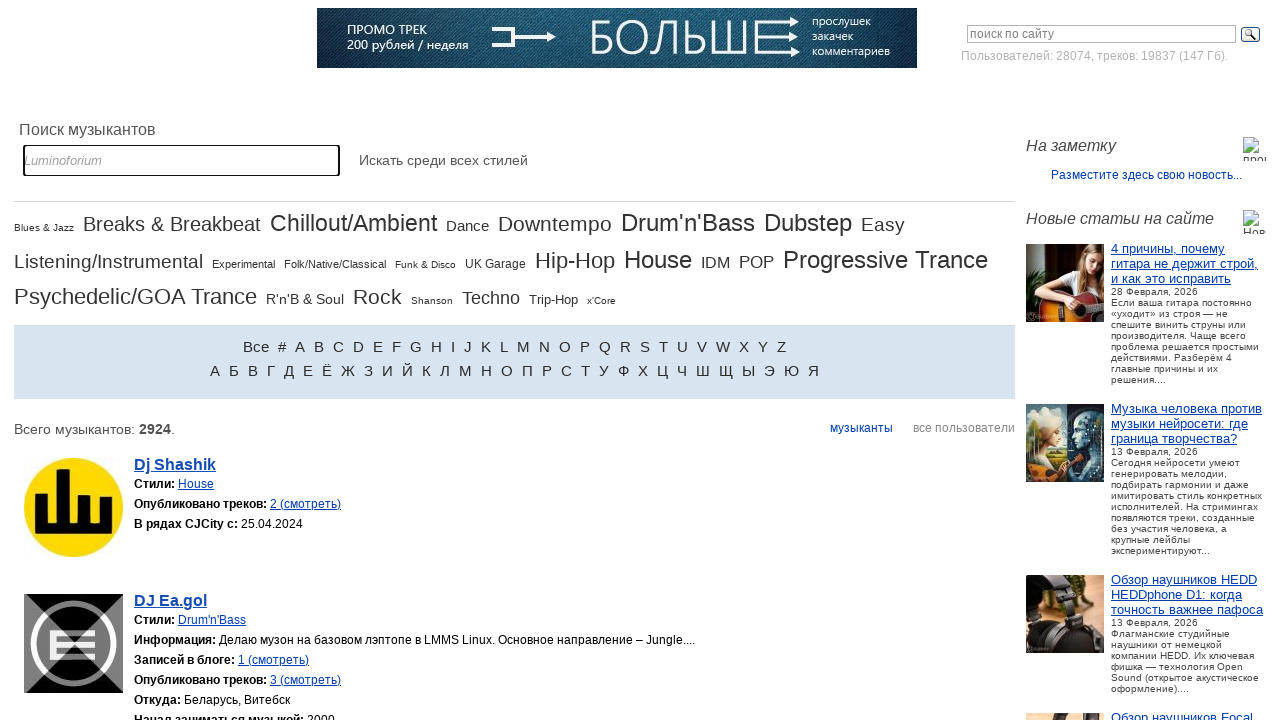

Clicked the search button to submit the query at (626, 160) on #content form fieldset div div:nth-child(3) input
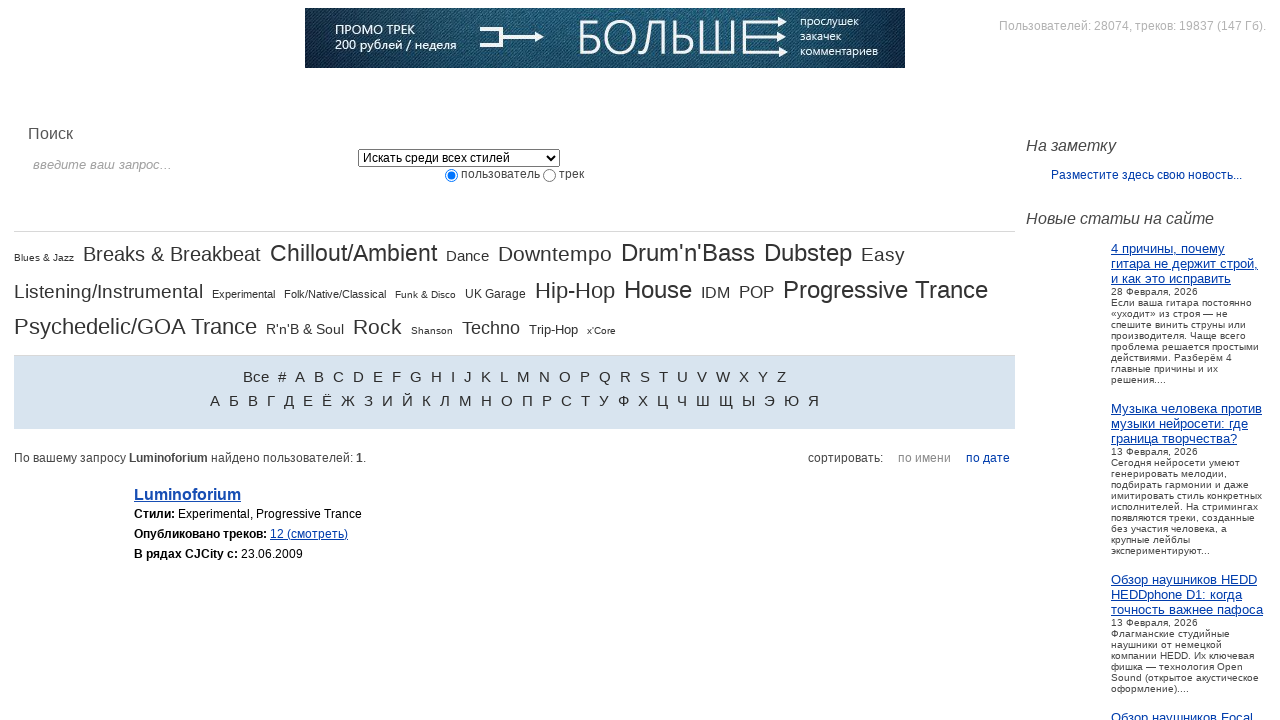

Clicked on the first search result for Luminoforium at (188, 494) on #content ul:nth-of-type(2) li div:nth-child(2) span a
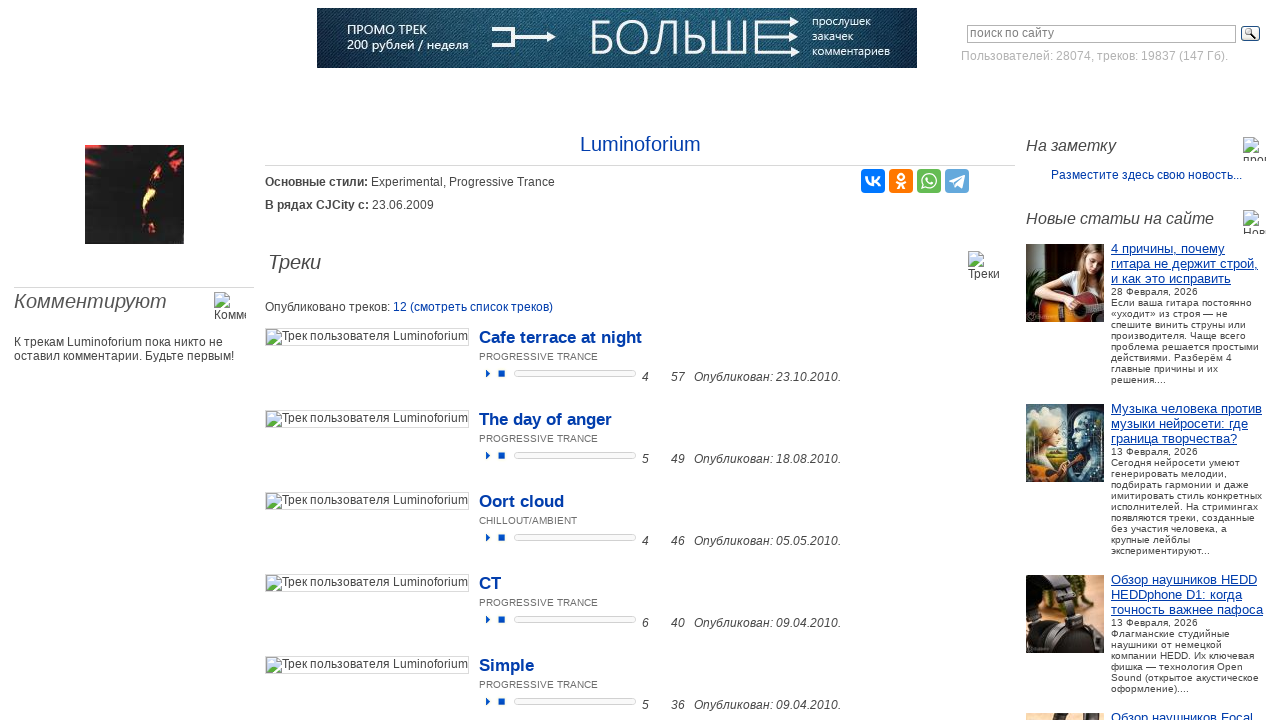

Product image loaded in the sidebar
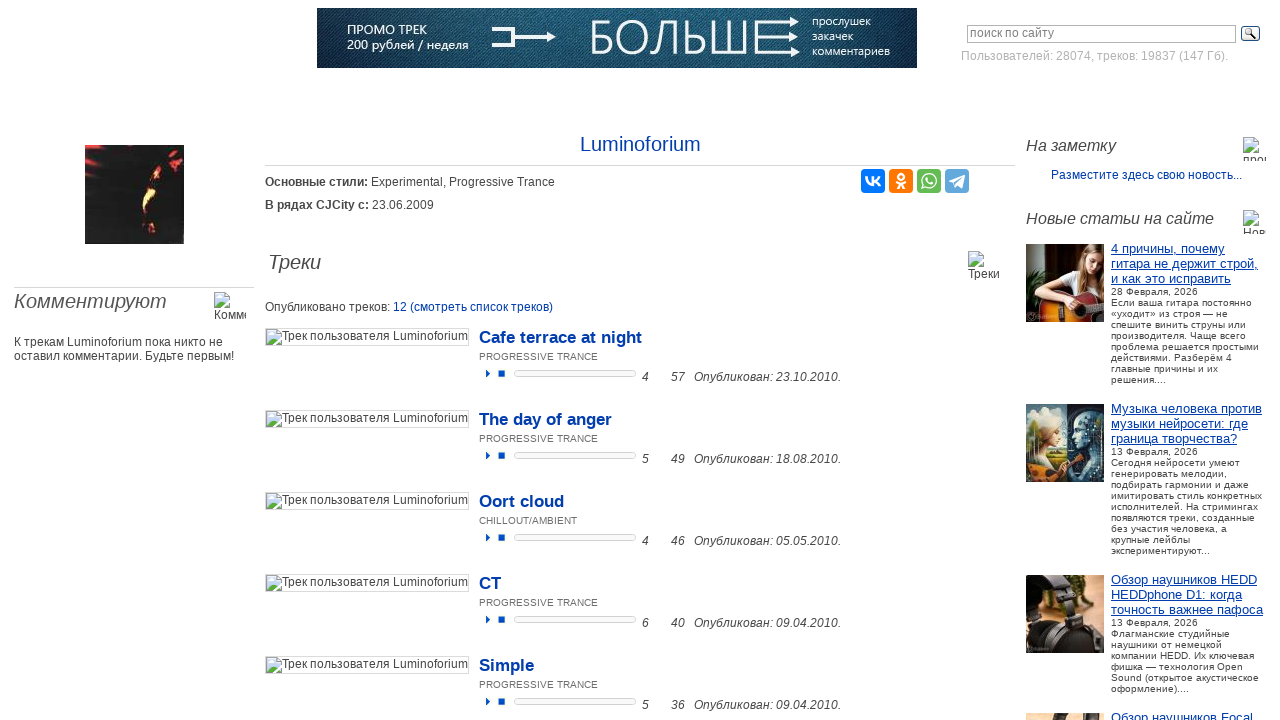

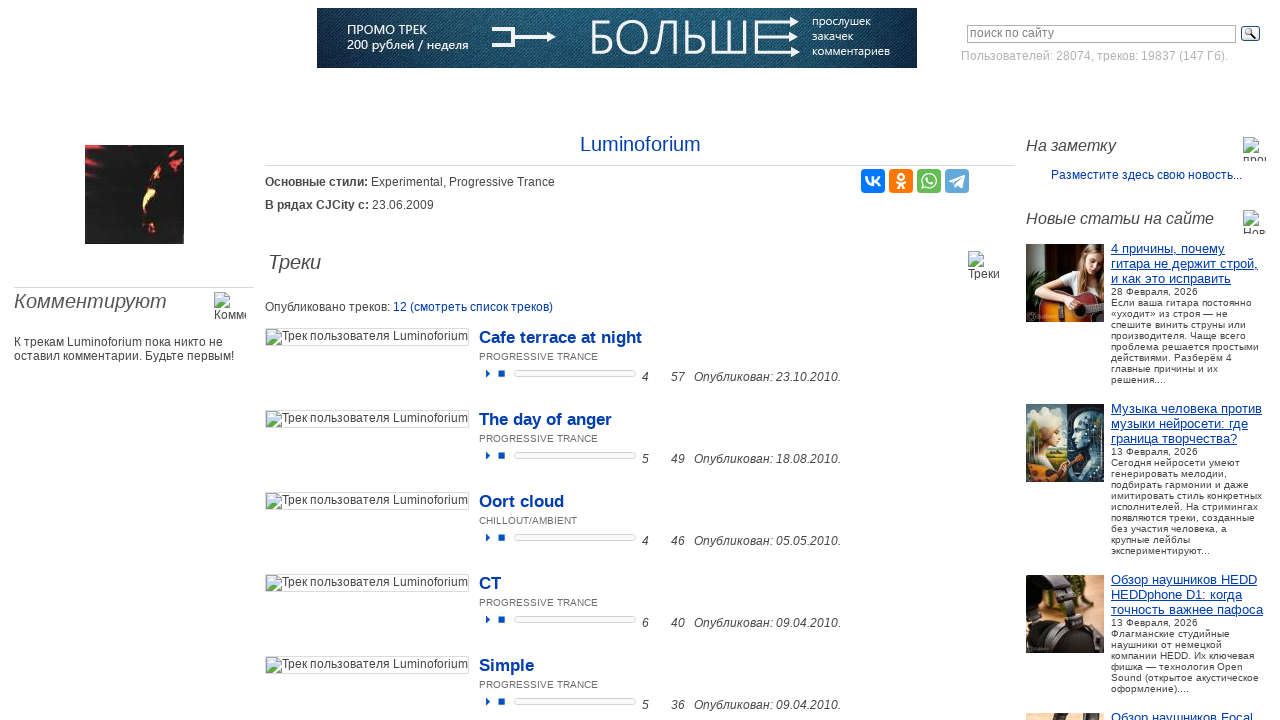